Types text into an input field on the test page

Starting URL: https://applitools.github.io/demo/TestPages/FramesTestPage/

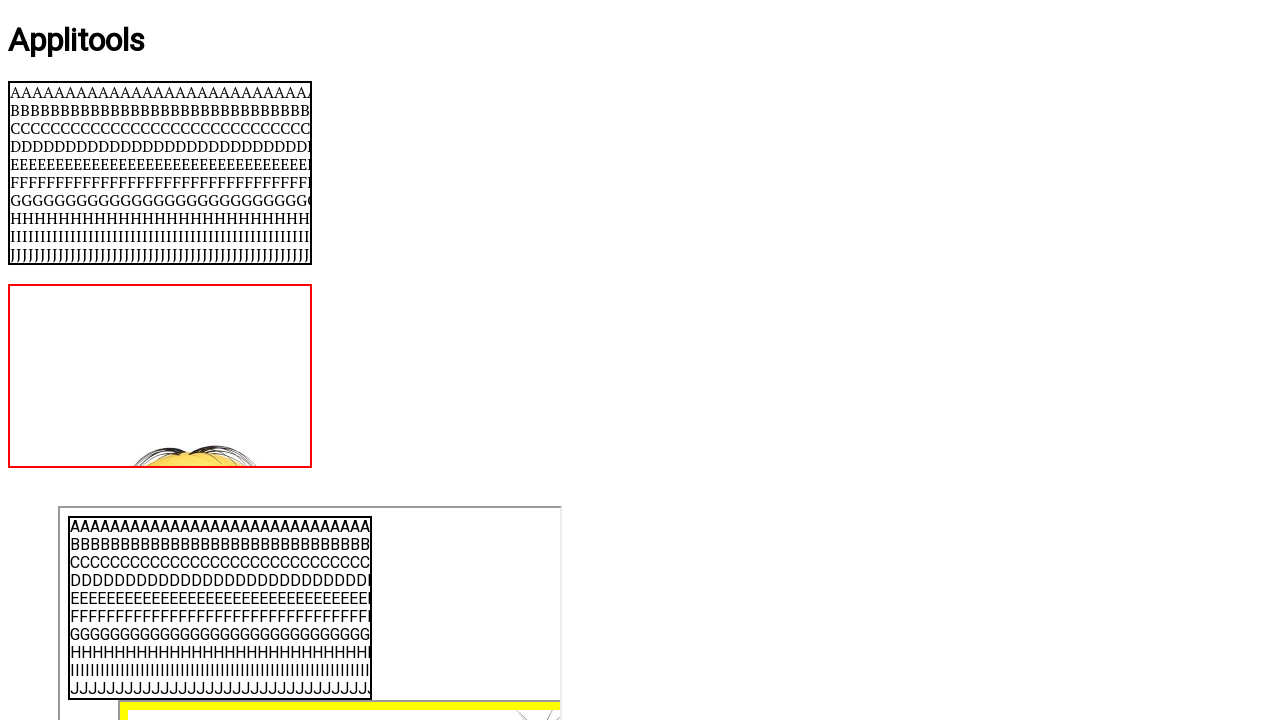

Typed 'My Input' into the input field on input
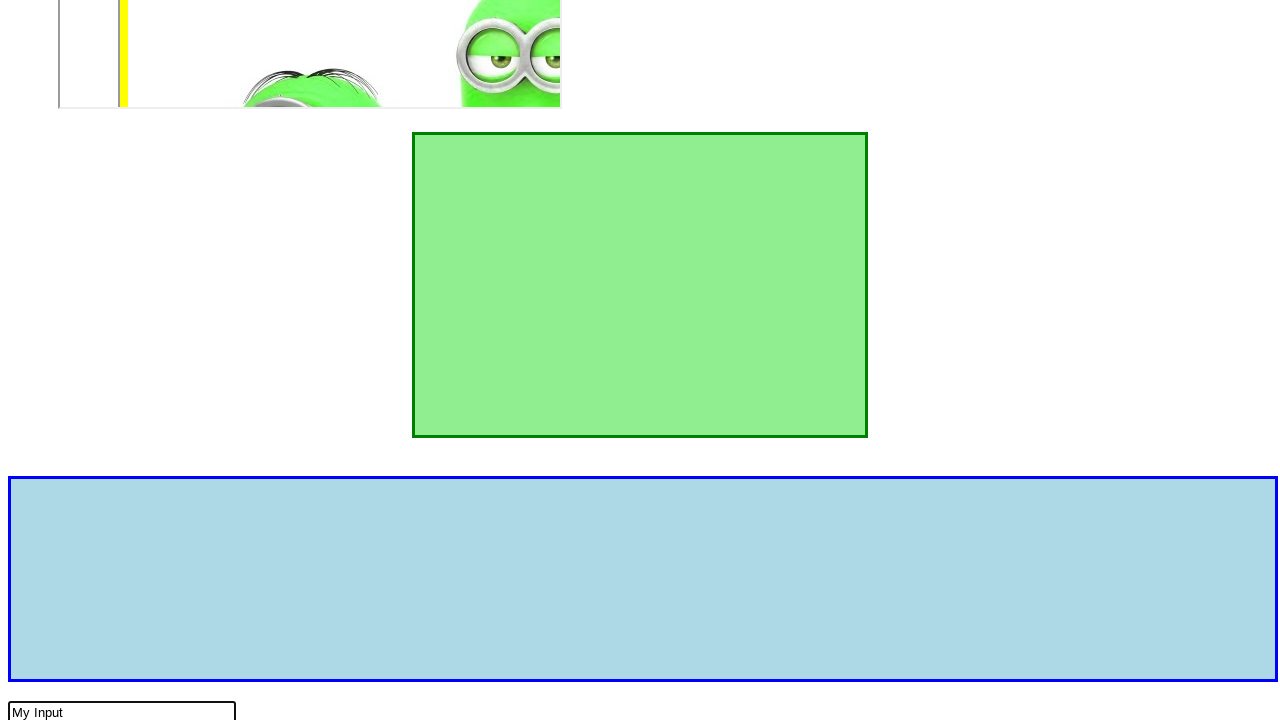

Waited 500ms for input to be filled
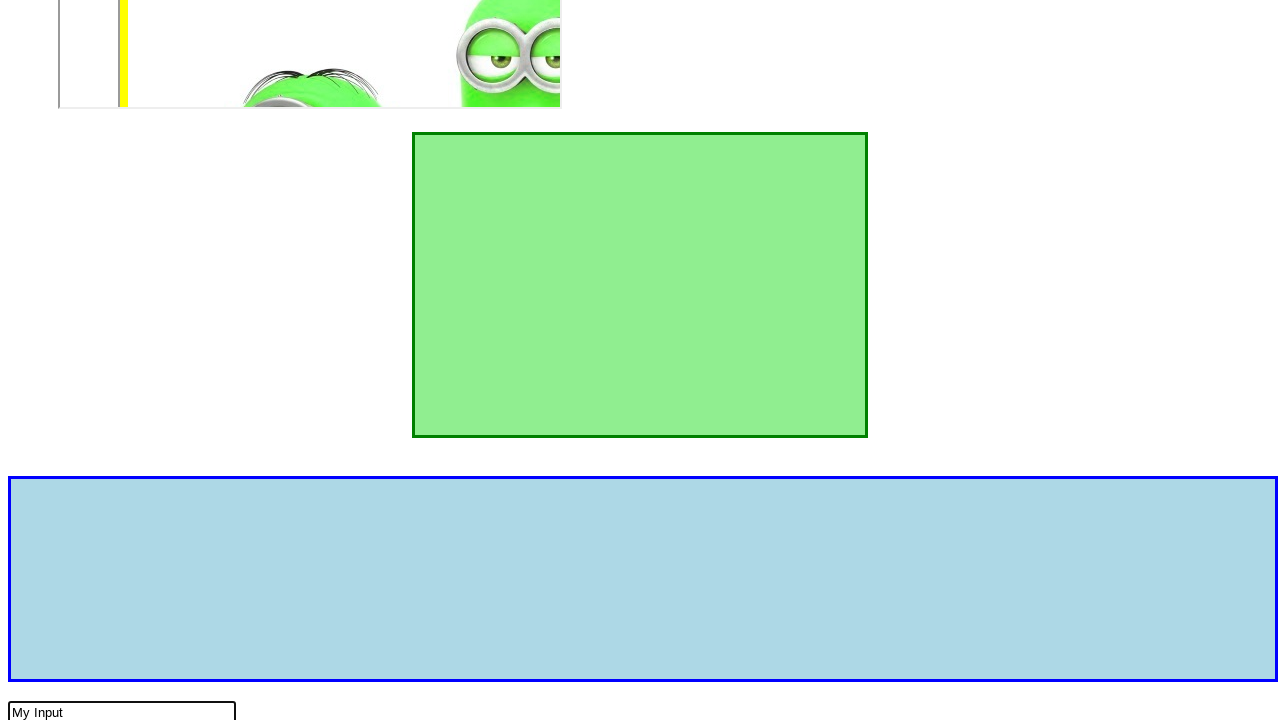

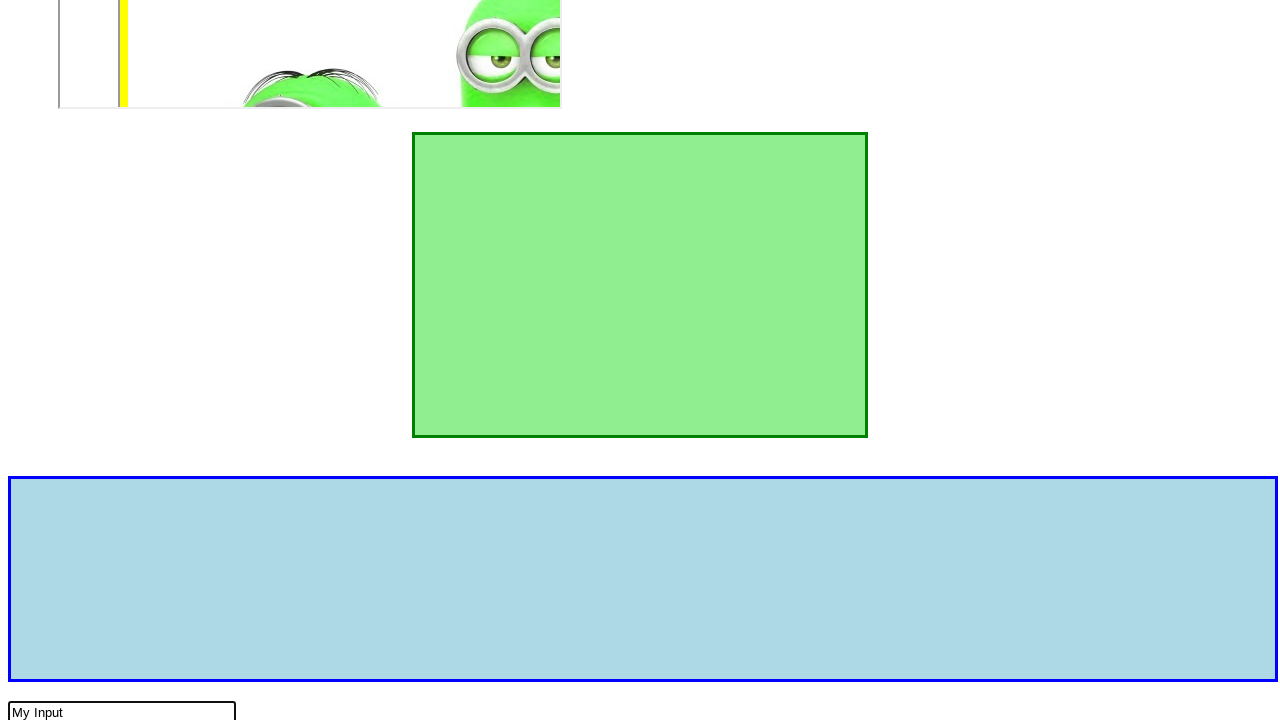